Tests the buttons page on demoqa.com by performing double-click, right-click, and regular click actions on different buttons, then verifies the resulting messages are displayed correctly.

Starting URL: https://demoqa.com/buttons

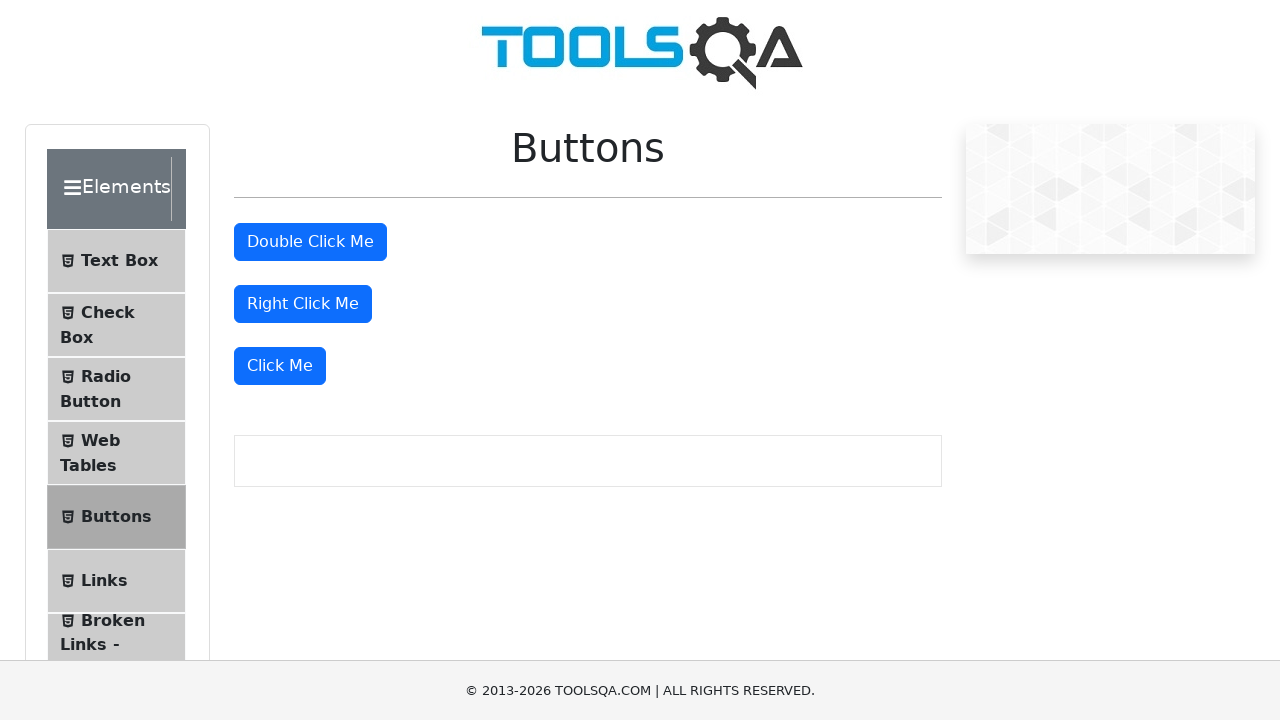

Double-clicked the double-click button at (310, 242) on #doubleClickBtn
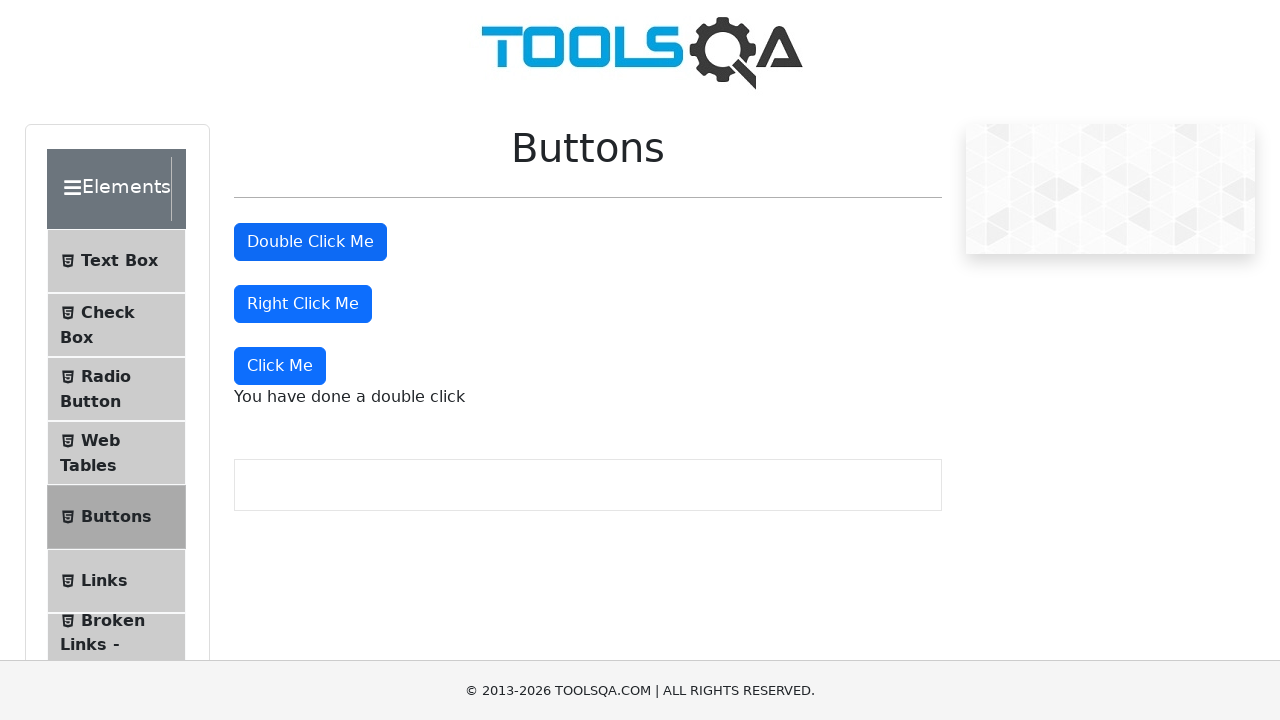

Double-click message appeared
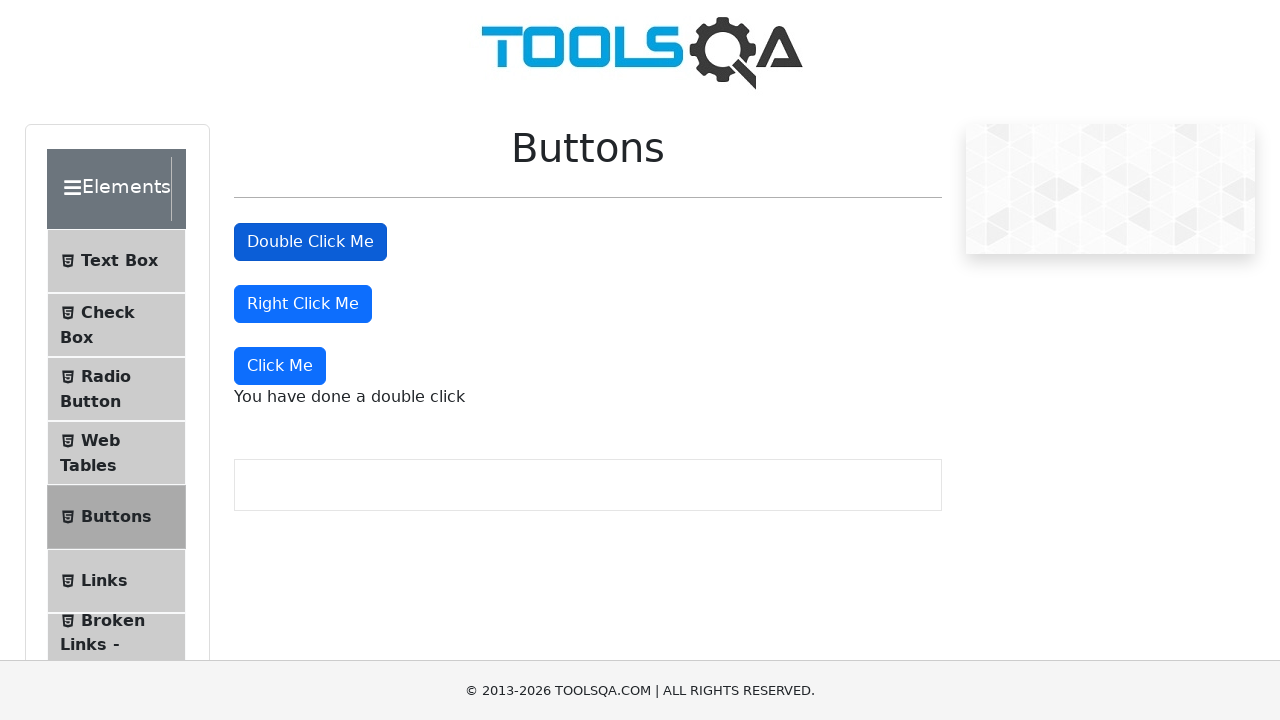

Right-clicked the right-click button at (303, 304) on #rightClickBtn
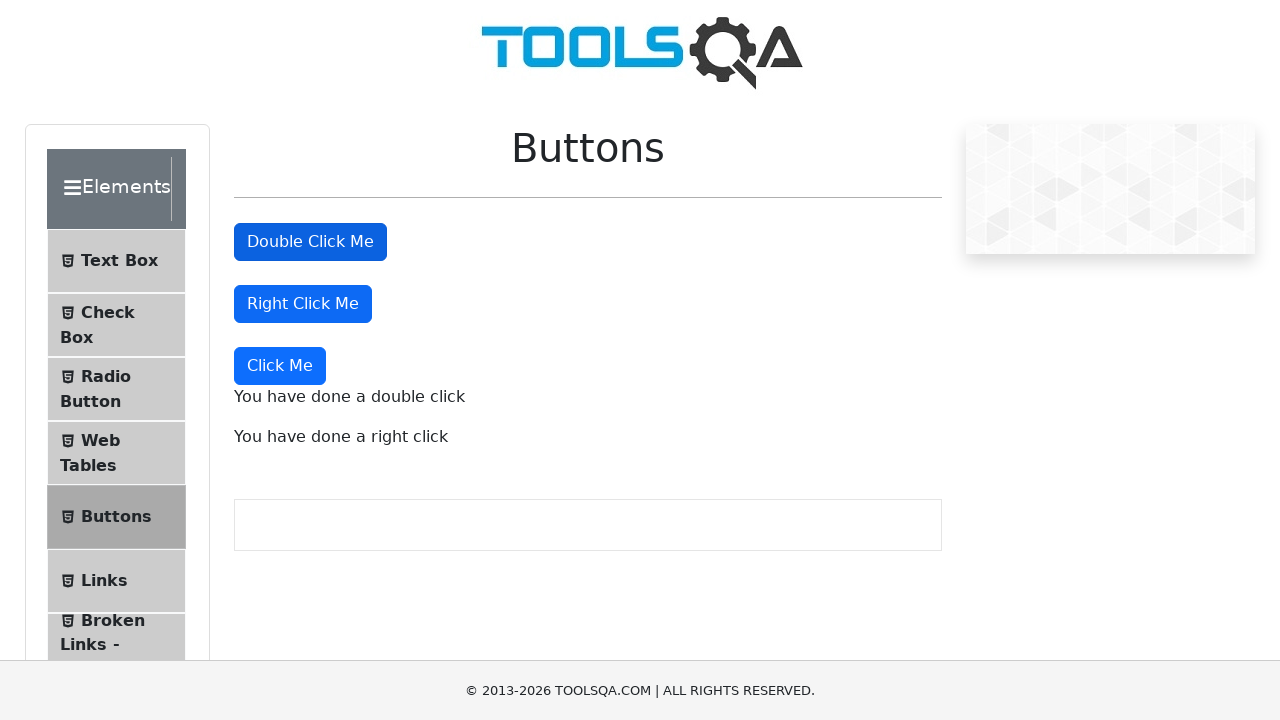

Right-click message appeared
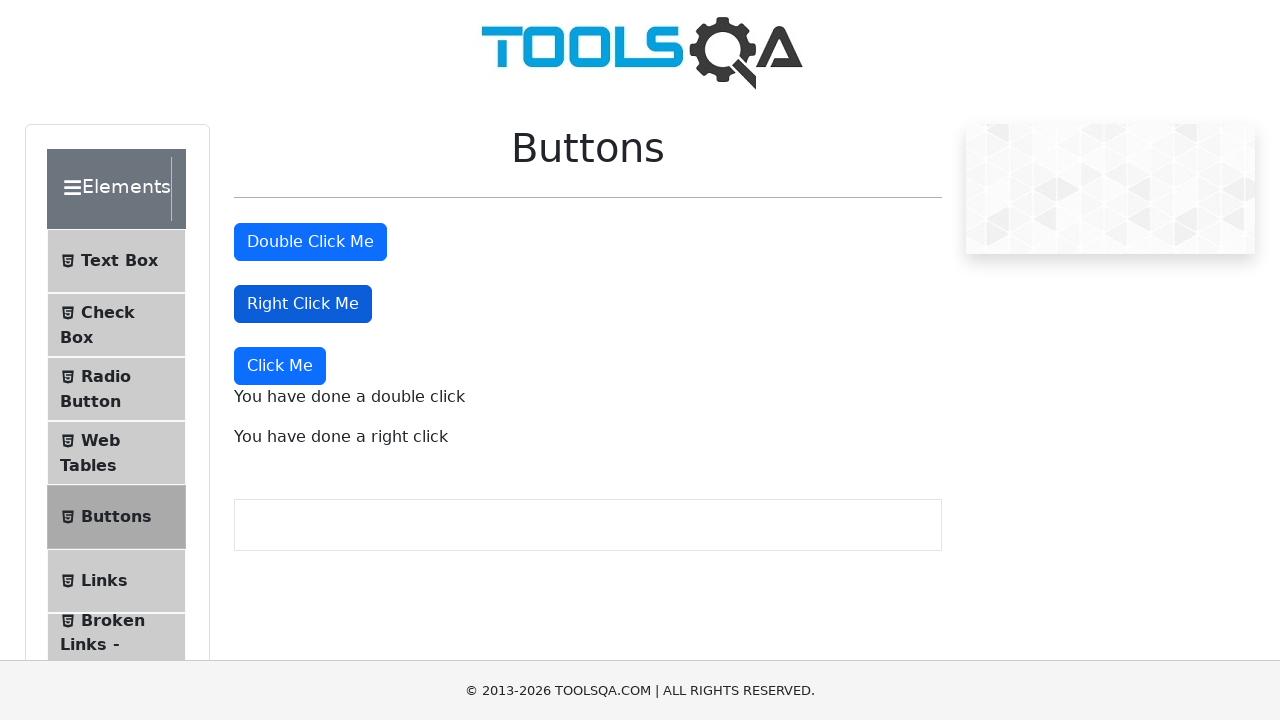

Clicked the 'Click Me' button for dynamic click action at (280, 366) on button:has-text('Click Me'):not(#doubleClickBtn):not(#rightClickBtn)
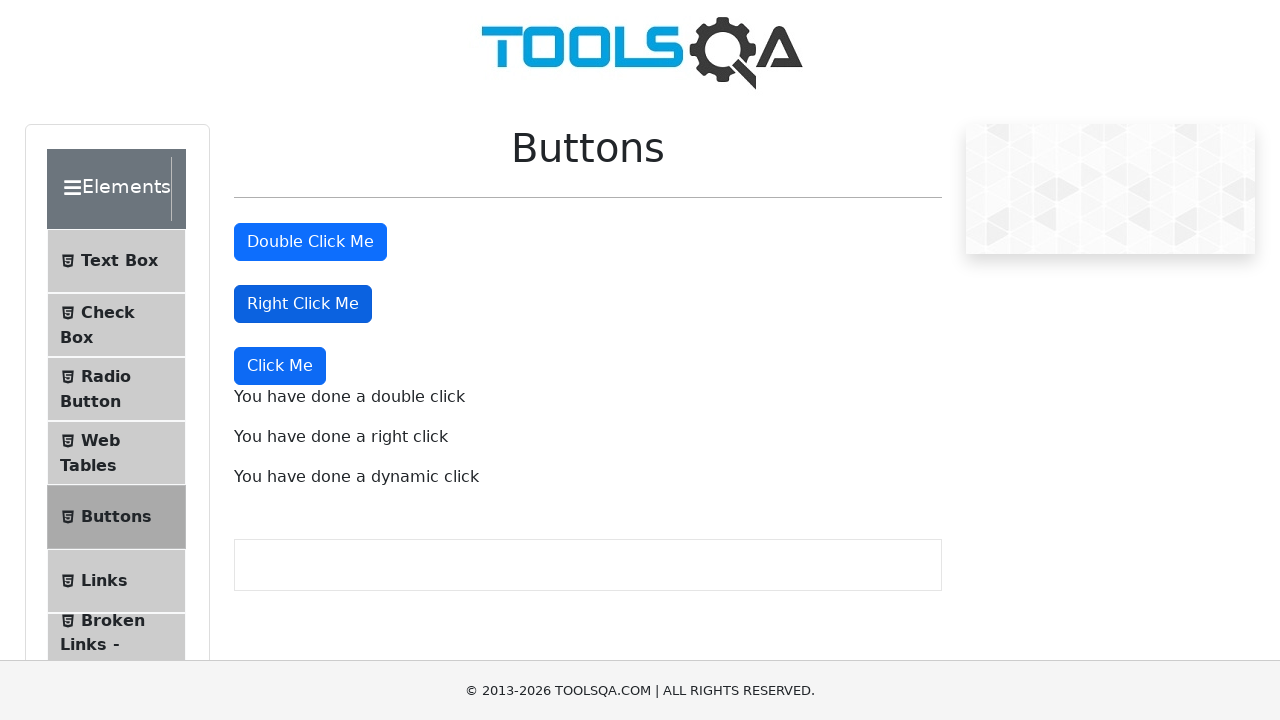

Dynamic click message appeared
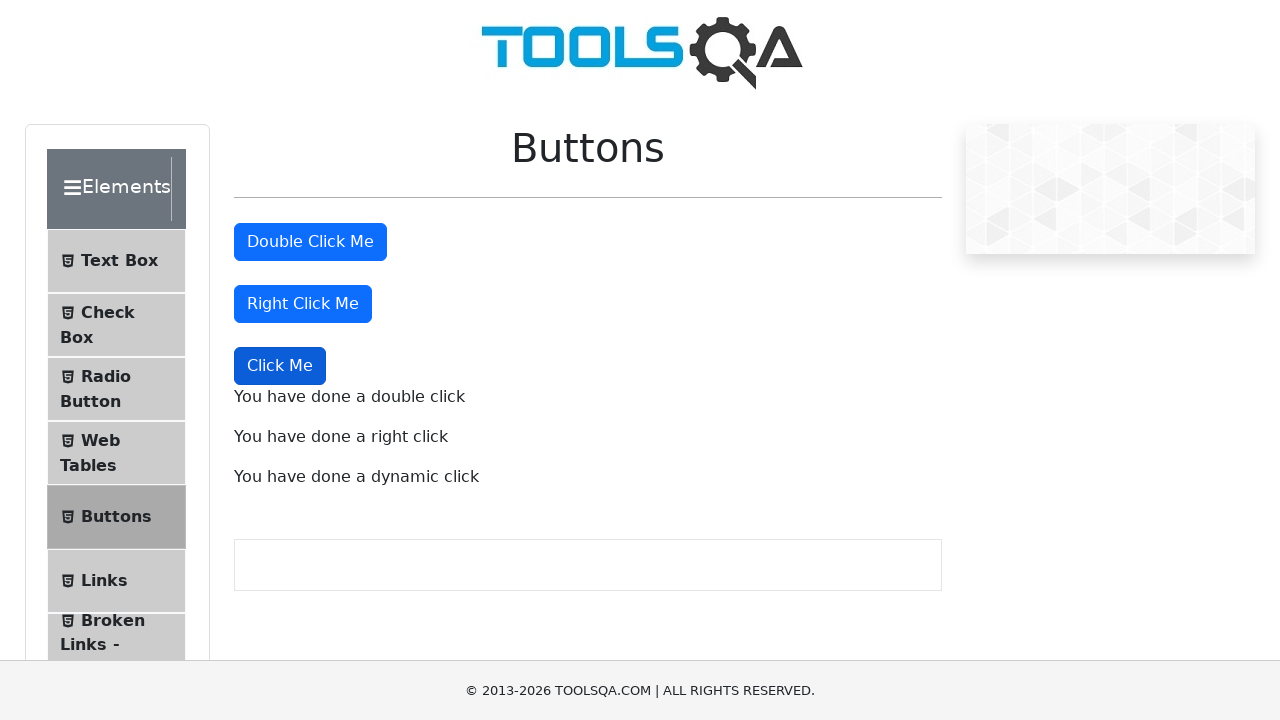

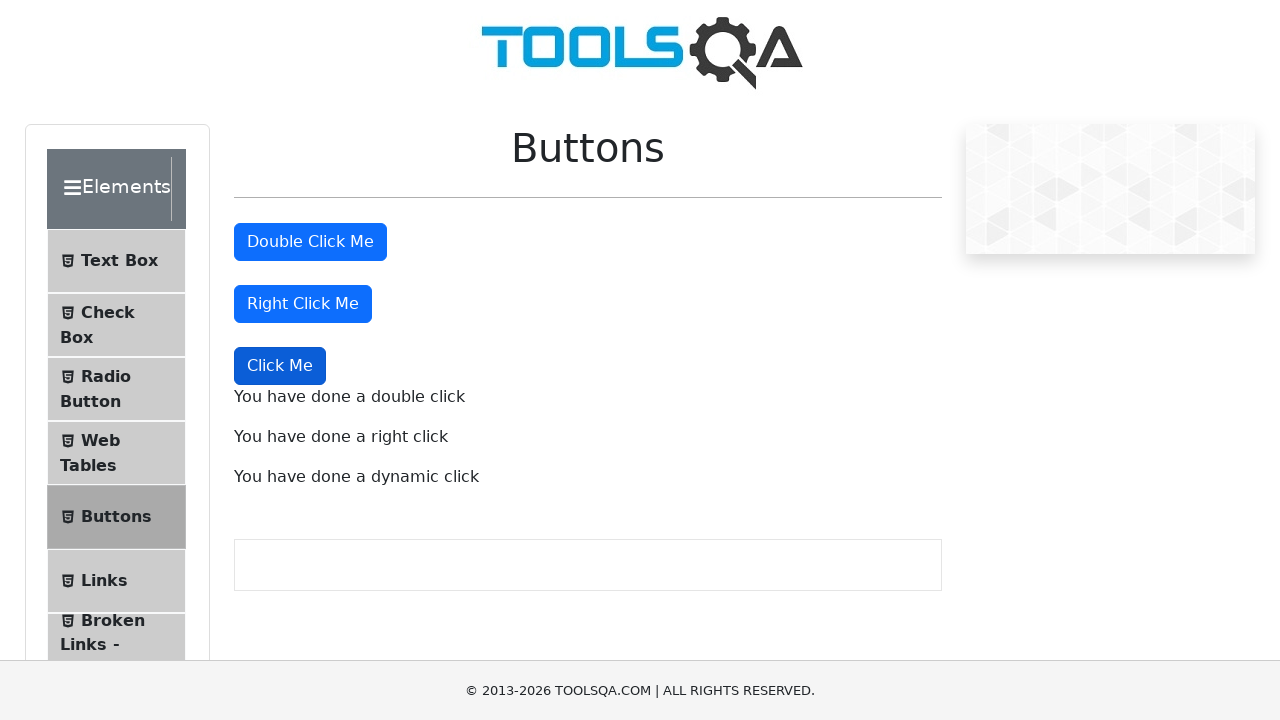